Tests an e-commerce site by searching for products with "ca" keyword, verifying product count, and adding specific items to cart

Starting URL: https://rahulshettyacademy.com/seleniumPractise/#/

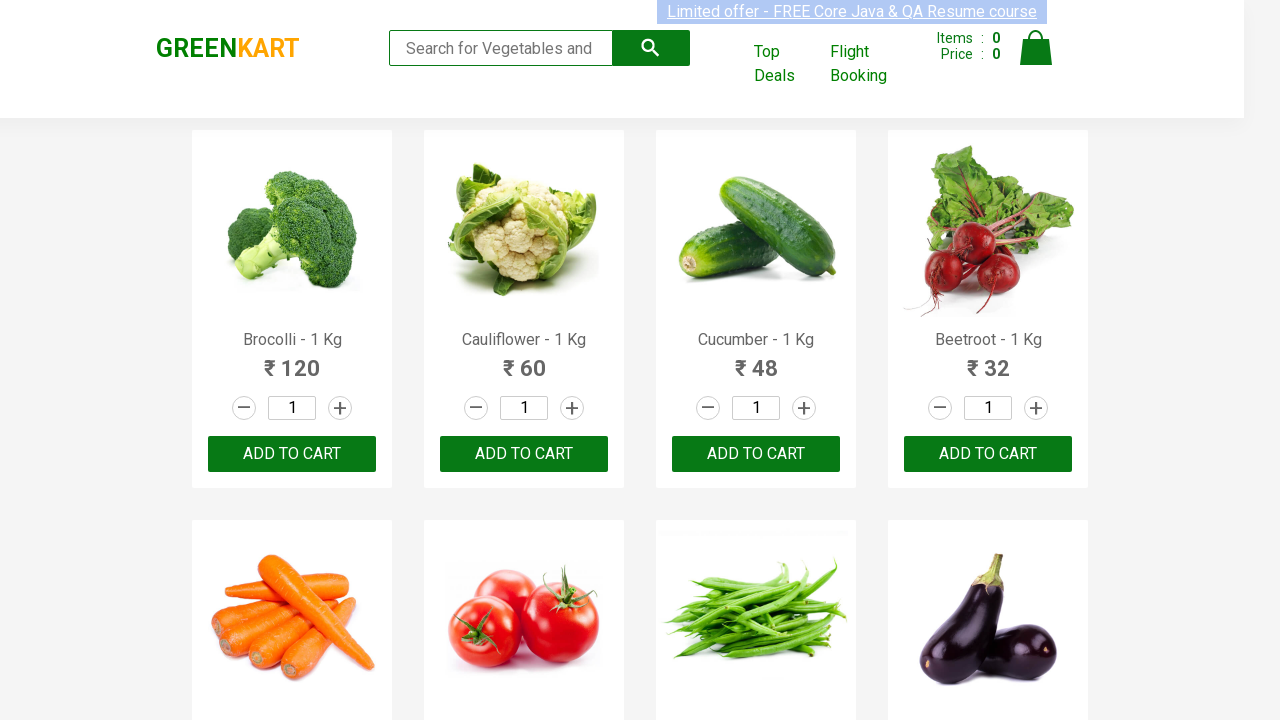

Filled search field with 'ca' keyword on .search-keyword
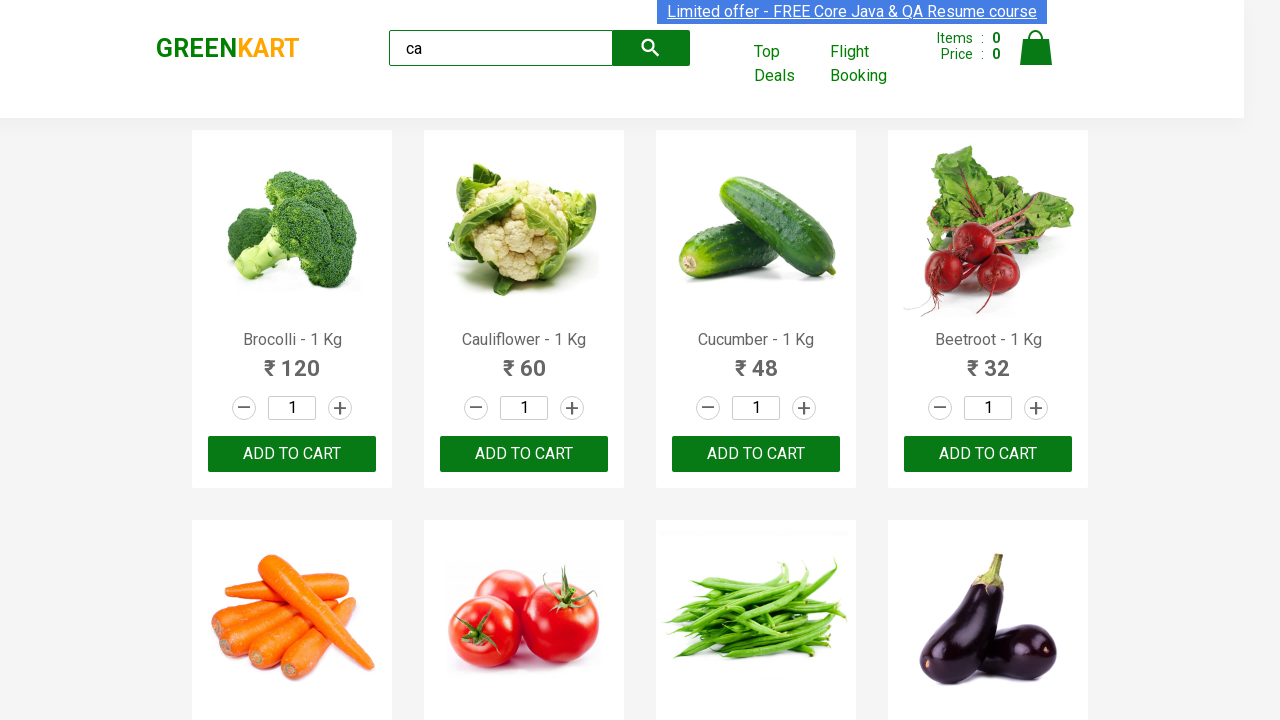

Waited 2 seconds for products to filter
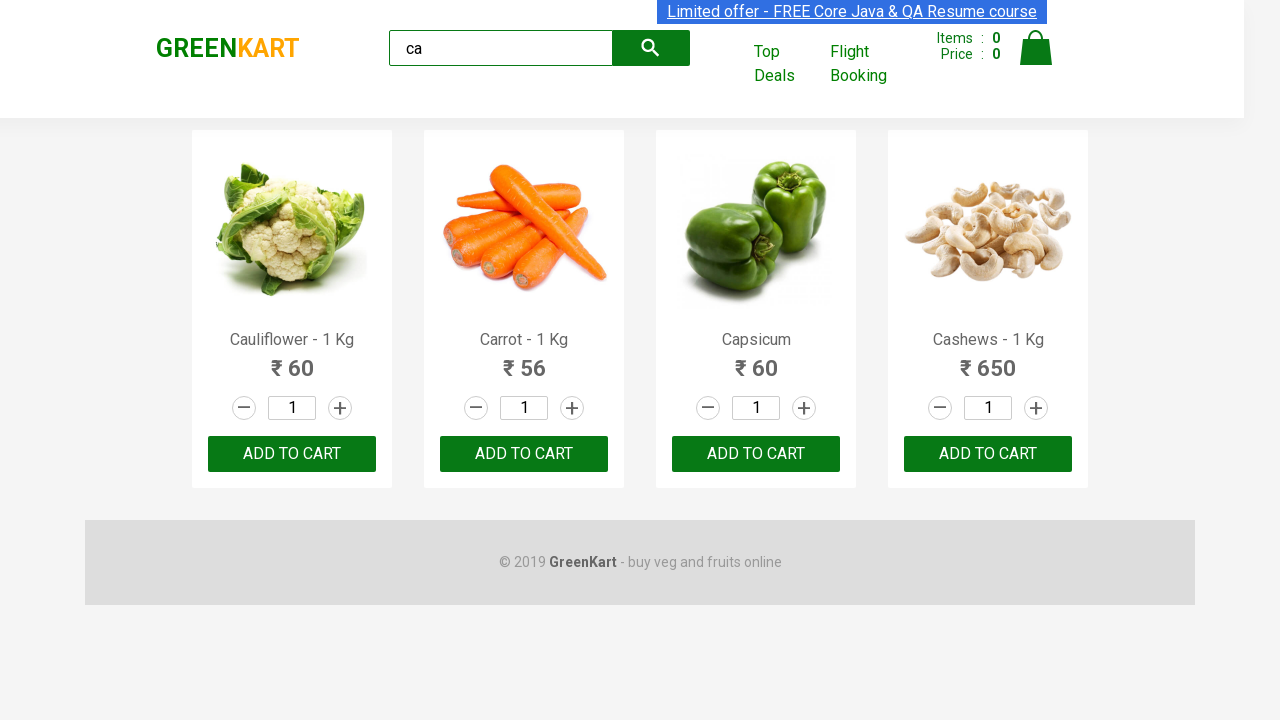

Verified that 4 products are displayed
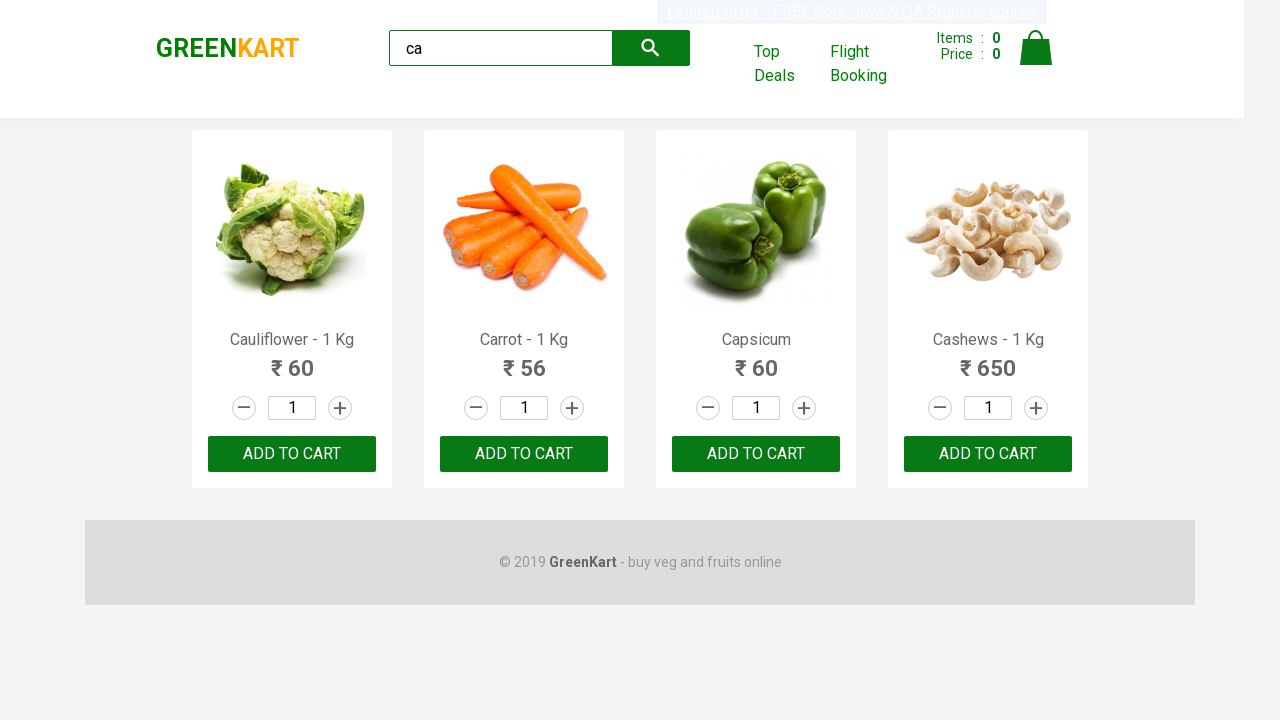

Clicked ADD TO CART button on first product at (292, 454) on .products .product >> nth=0 >> text=ADD TO CART
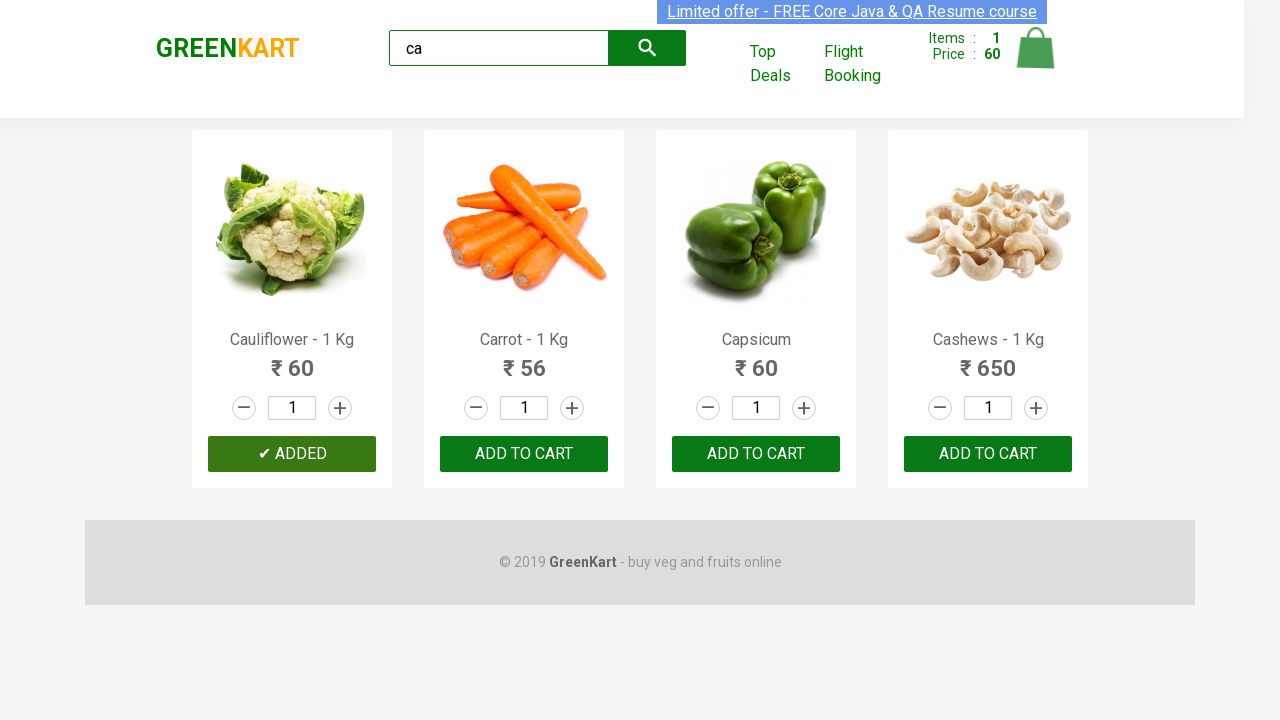

Clicked ADD TO CART button for Carrot product at (524, 454) on .products .product >> nth=1 >> button
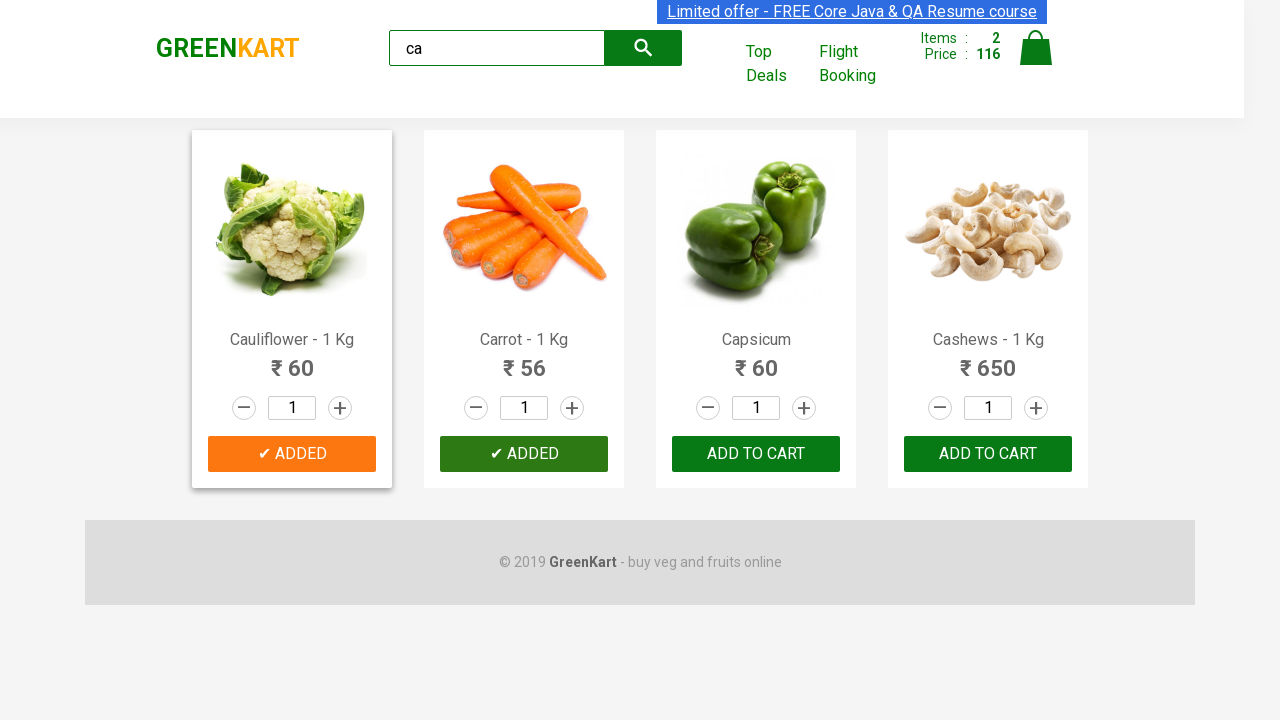

Verified brand text is 'GREENKART'
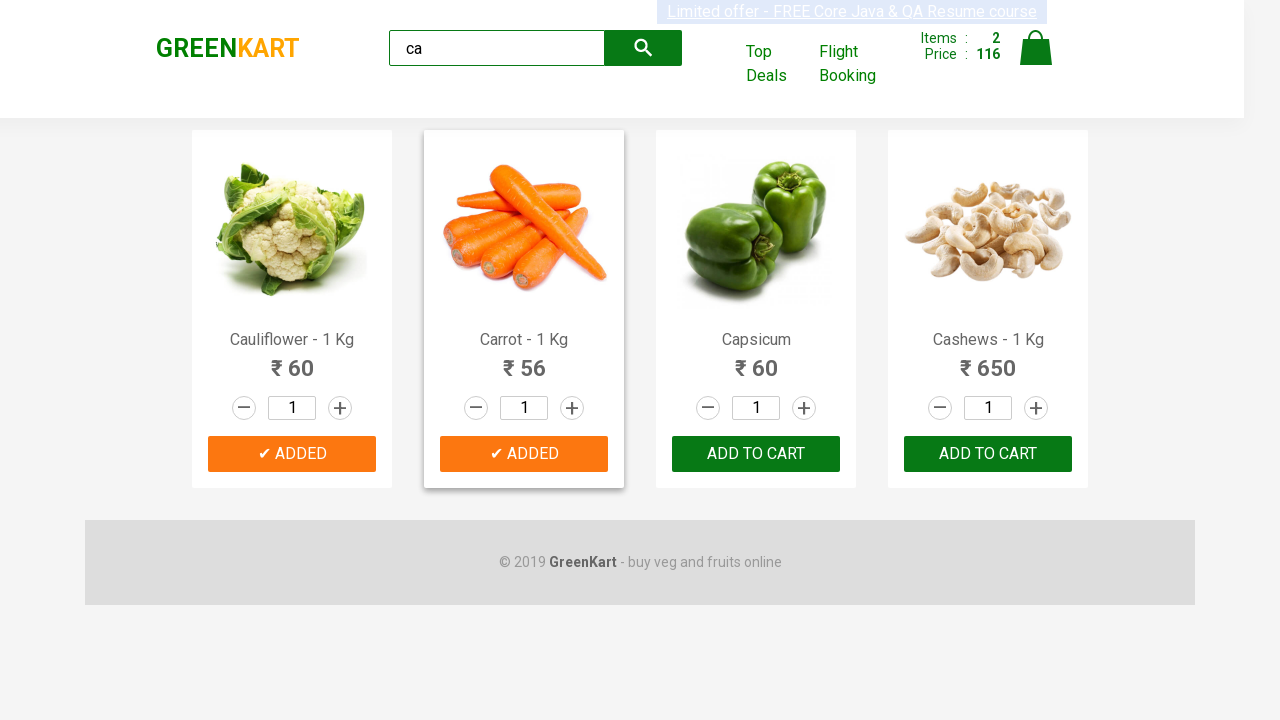

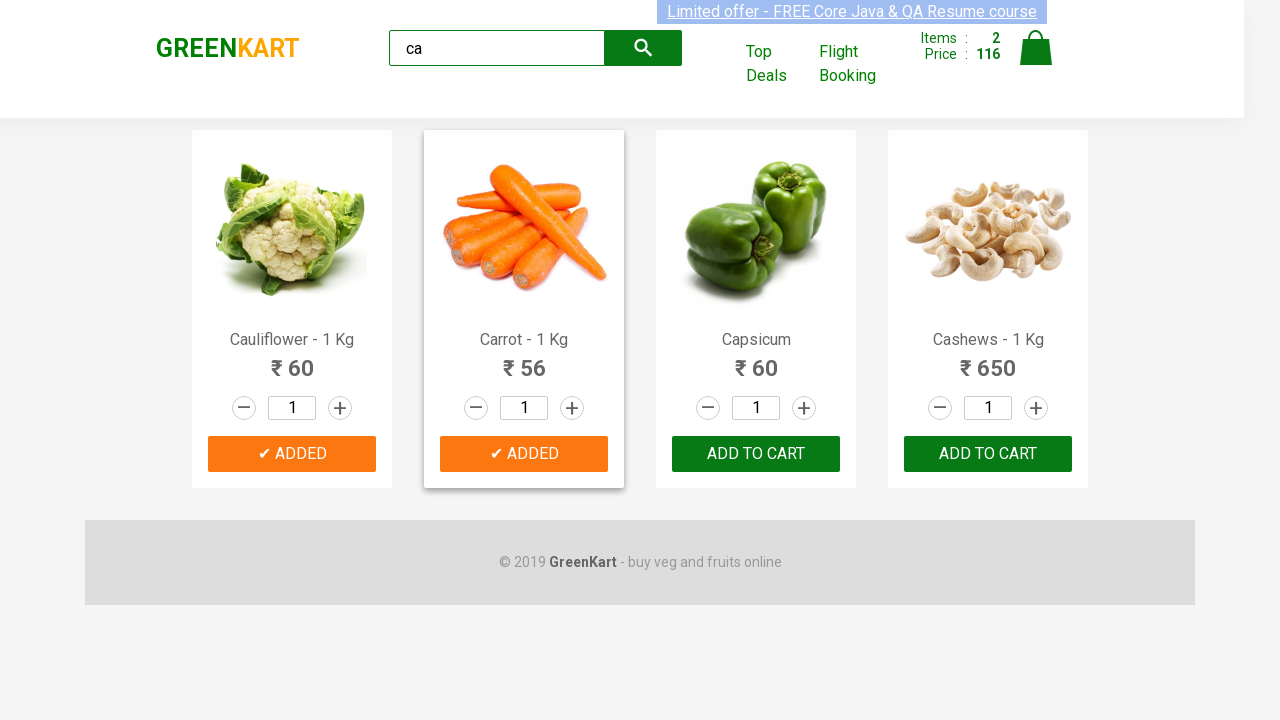